Tests drag and drop functionality by dragging element A to element B and verifying the elements have swapped positions

Starting URL: https://the-internet.herokuapp.com/drag_and_drop

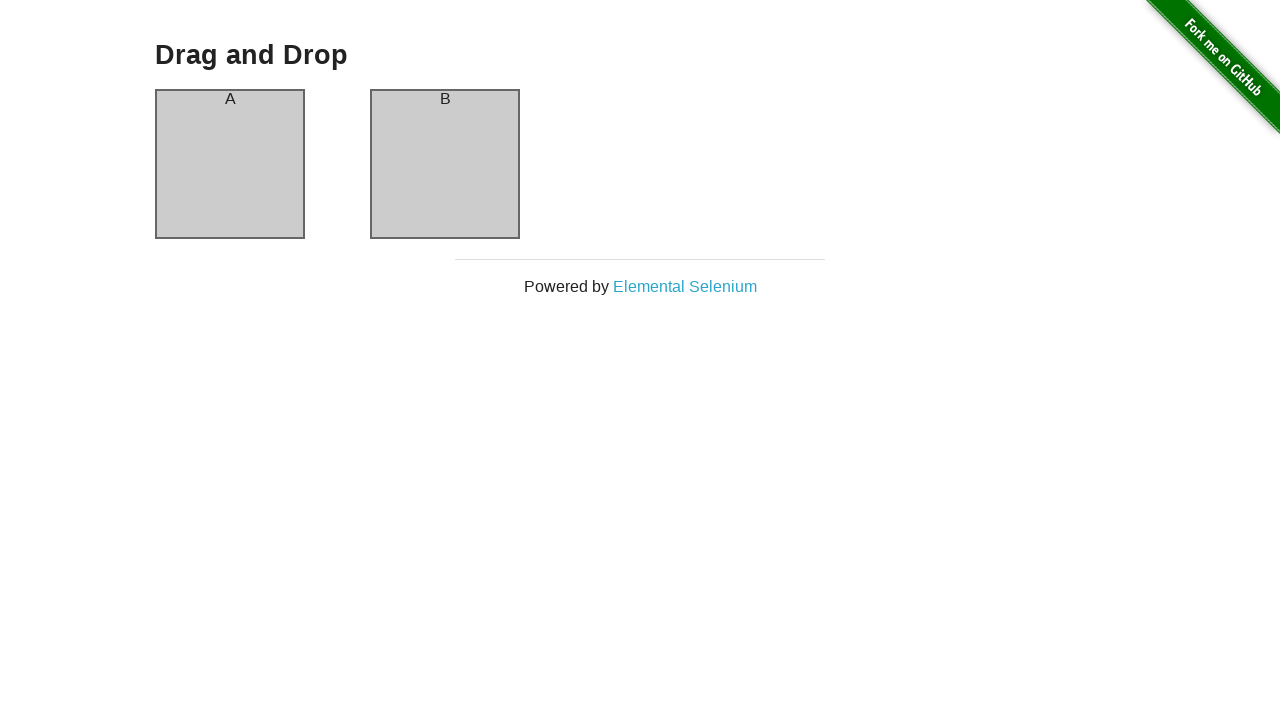

Located source element (column A)
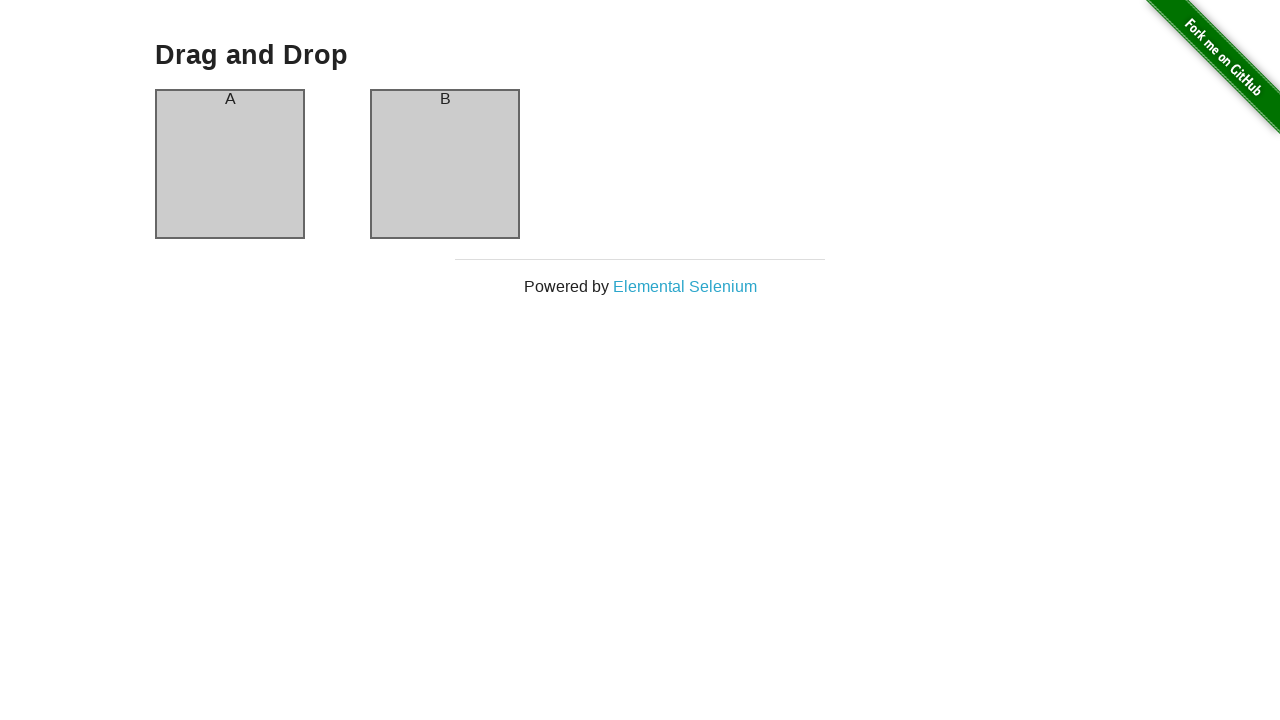

Located target element (column B)
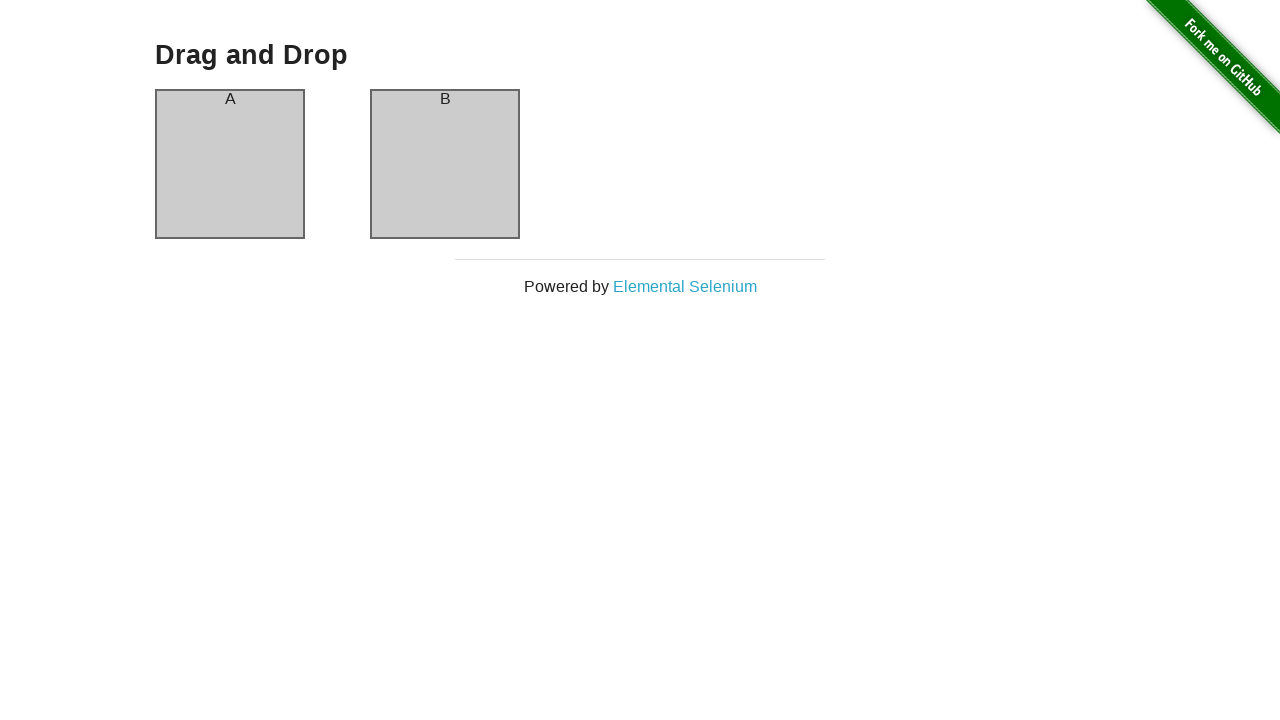

Dragged element A to element B at (445, 164)
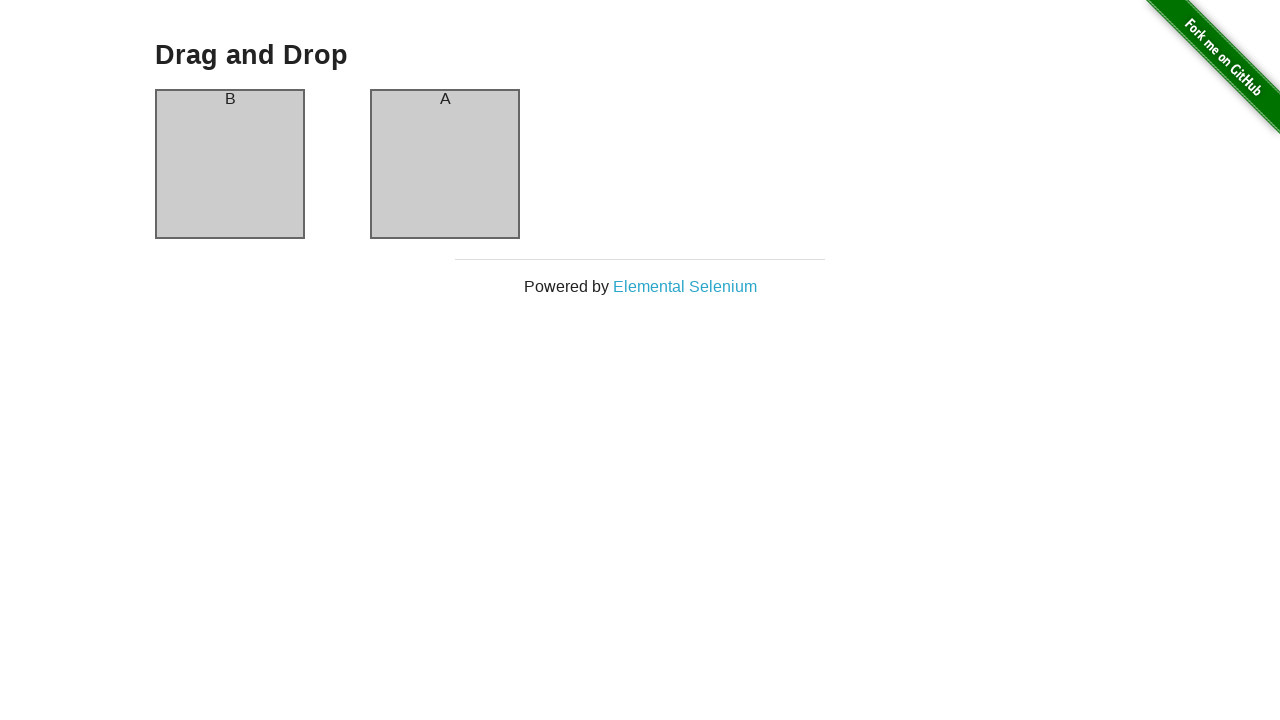

Verified that column A now contains element B
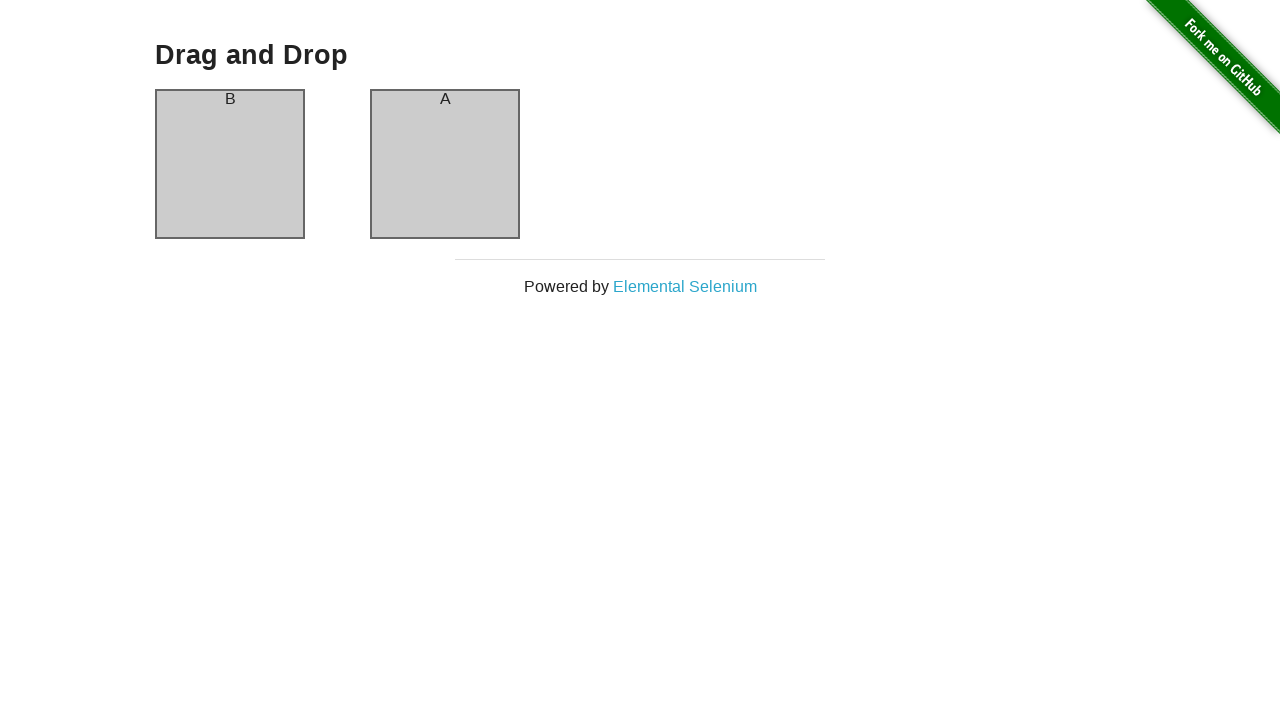

Verified that column B now contains element A - drag and drop swap complete
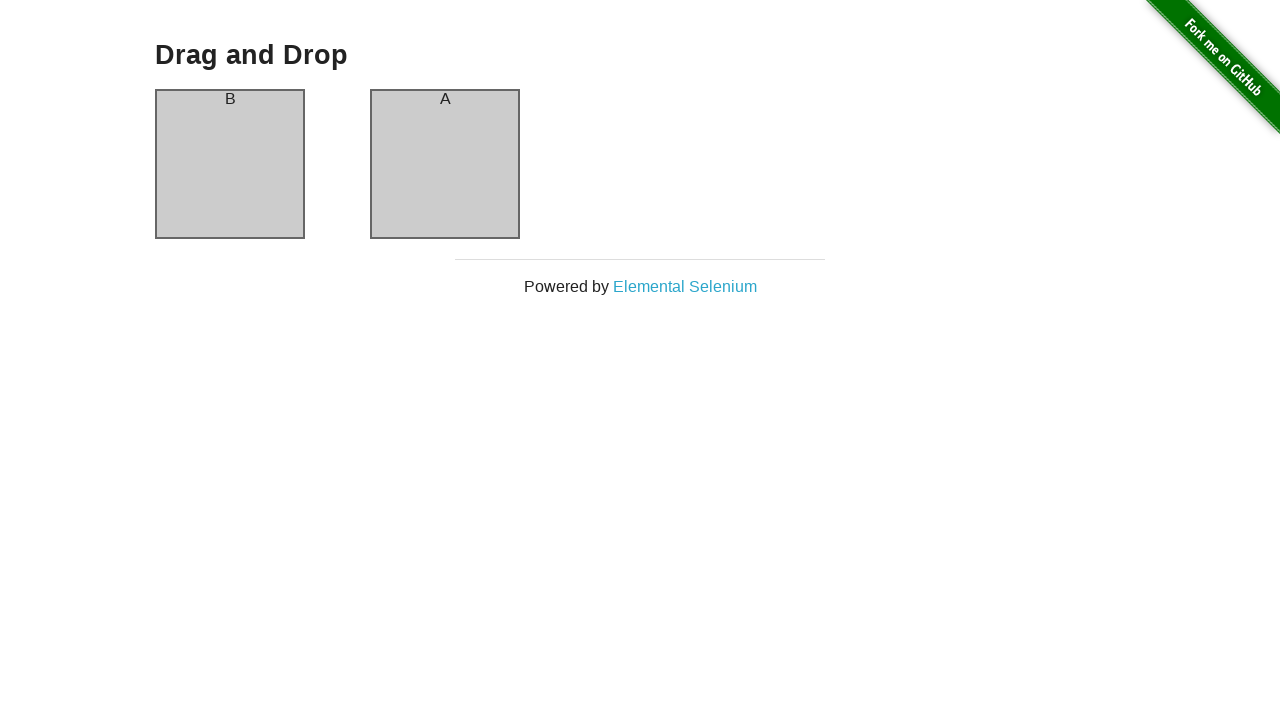

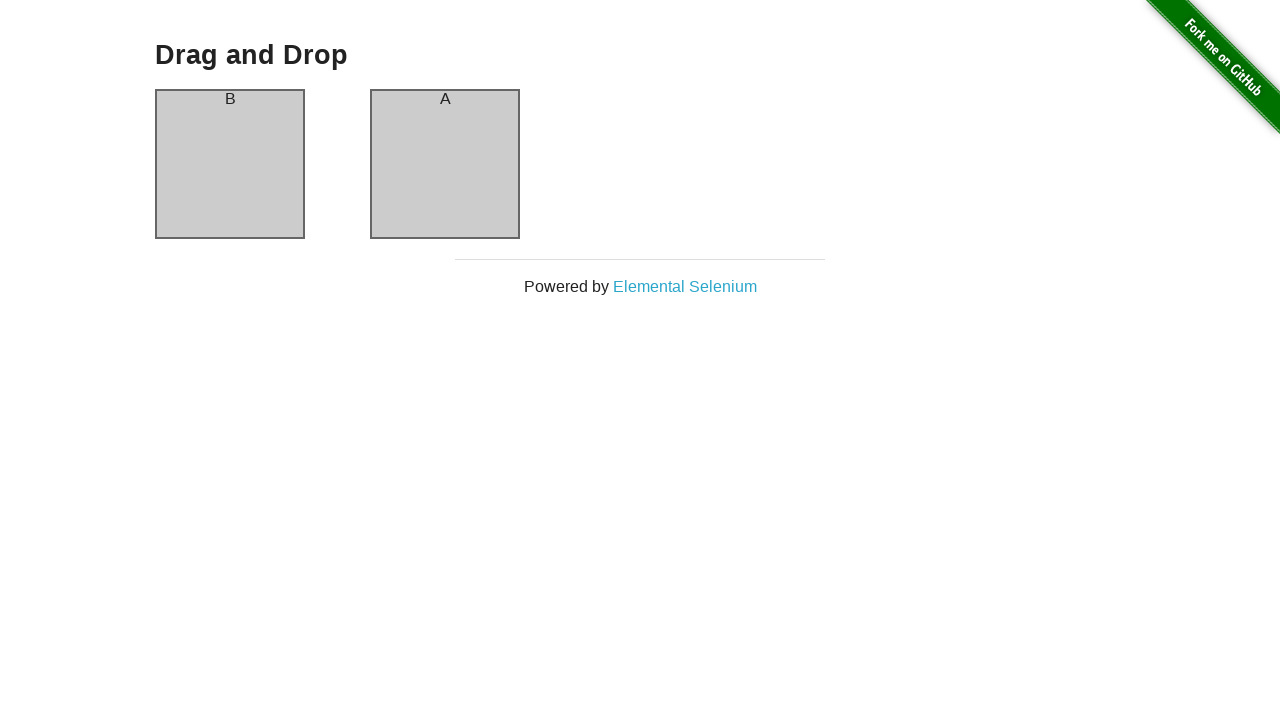